Tests marking a todo item as completed by adding a todo, checking its checkbox, and verifying it has the completed class

Starting URL: https://demo.playwright.dev/todomvc

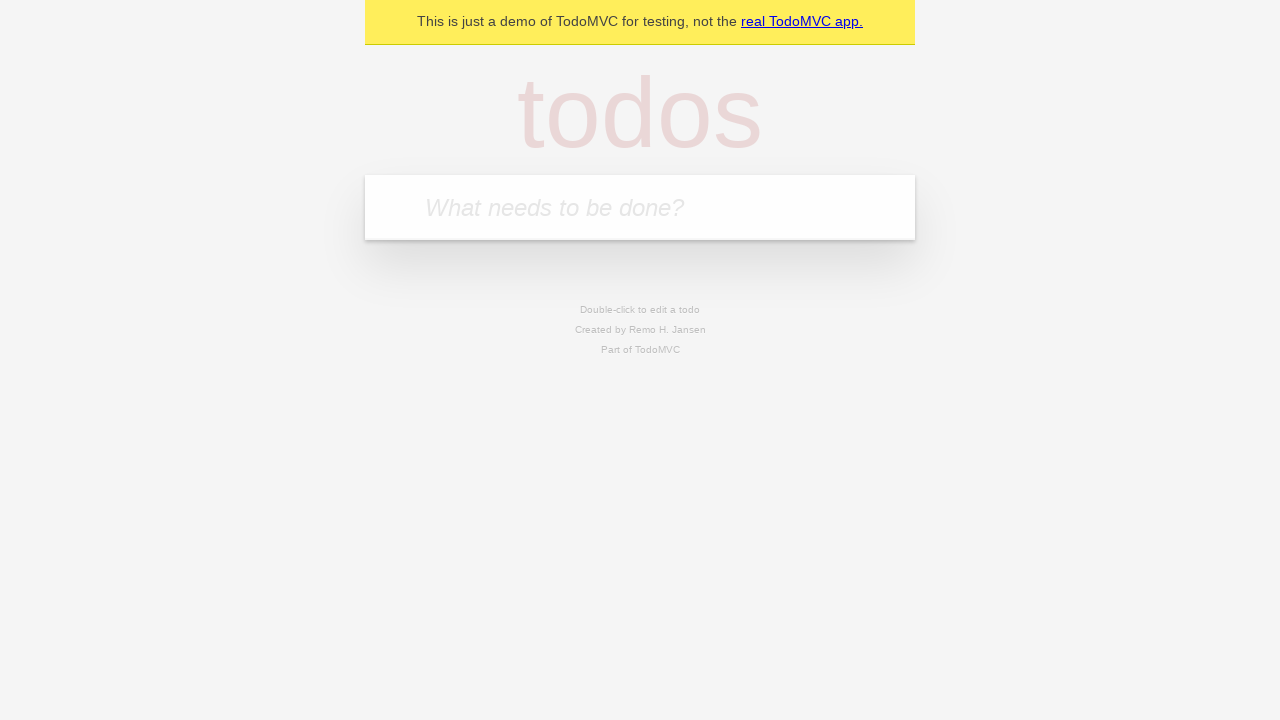

Filled todo input field with 'Walk the dog' on internal:attr=[placeholder="What needs to be done?"i]
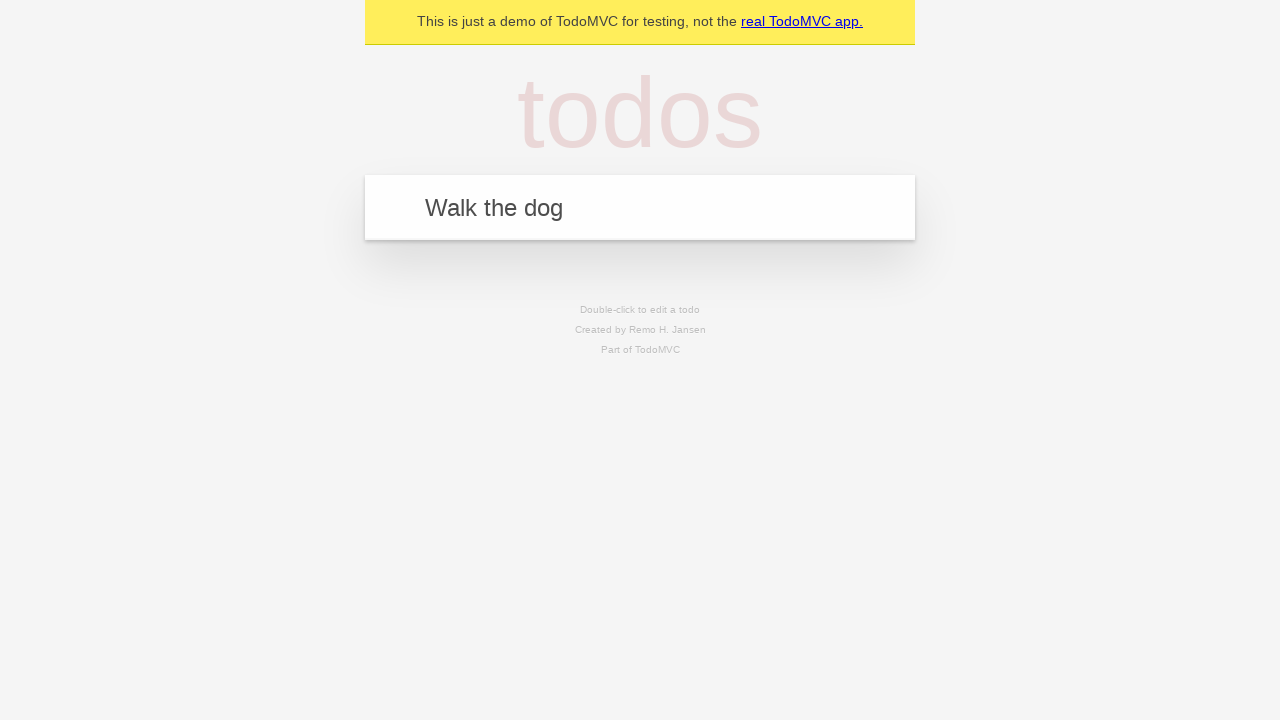

Pressed Enter to add the todo item on internal:attr=[placeholder="What needs to be done?"i]
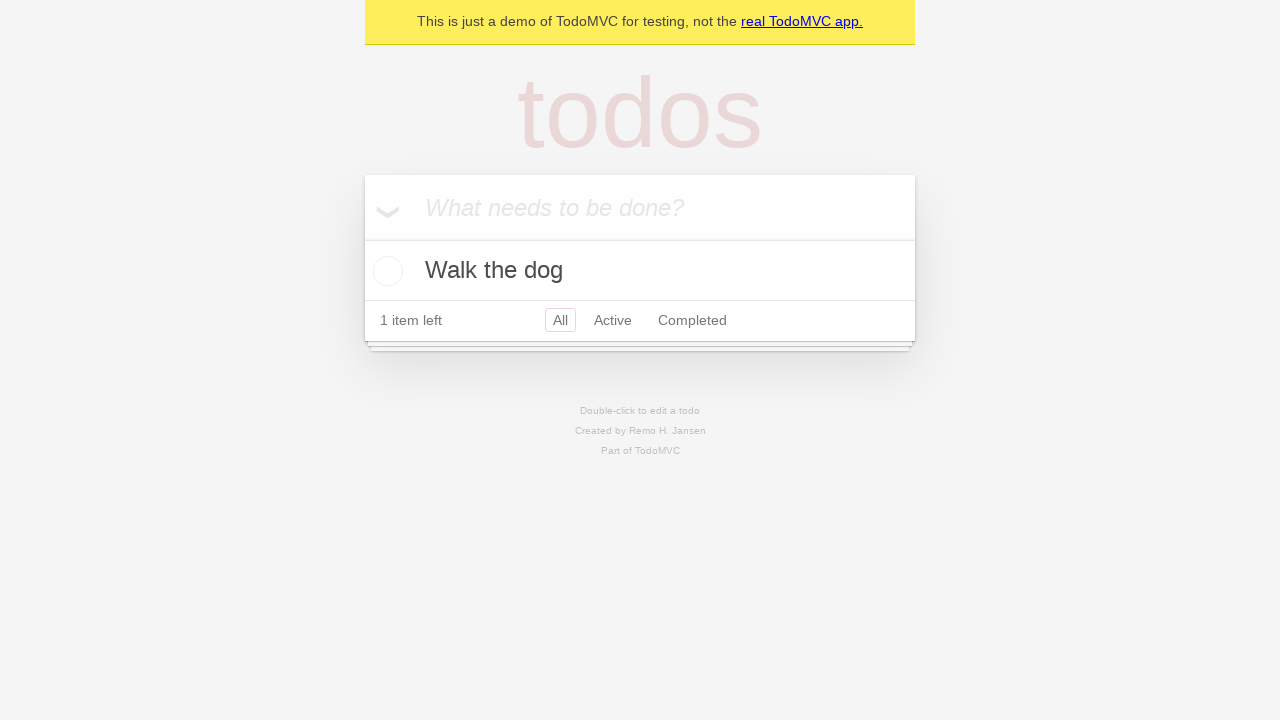

Checked the checkbox to mark todo as completed at (385, 271) on internal:role=checkbox[name="Toggle Todo"i]
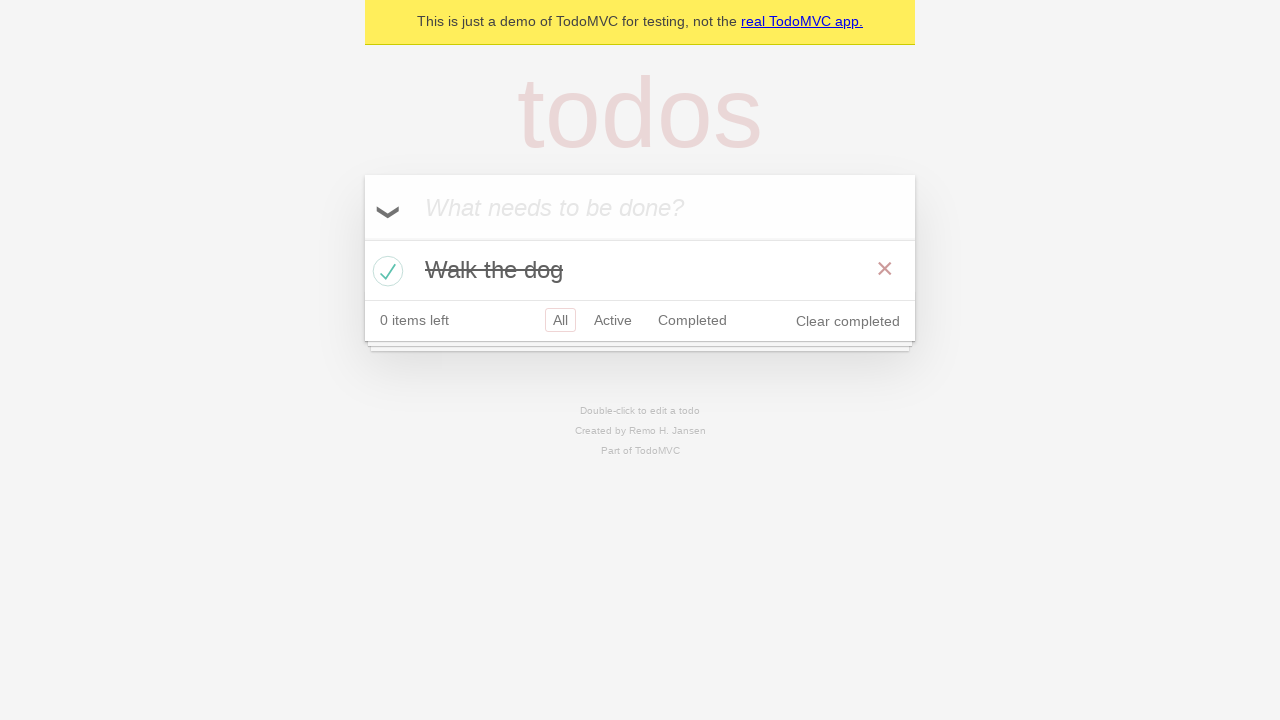

Verified todo item 'Walk the dog' is visible with completed state
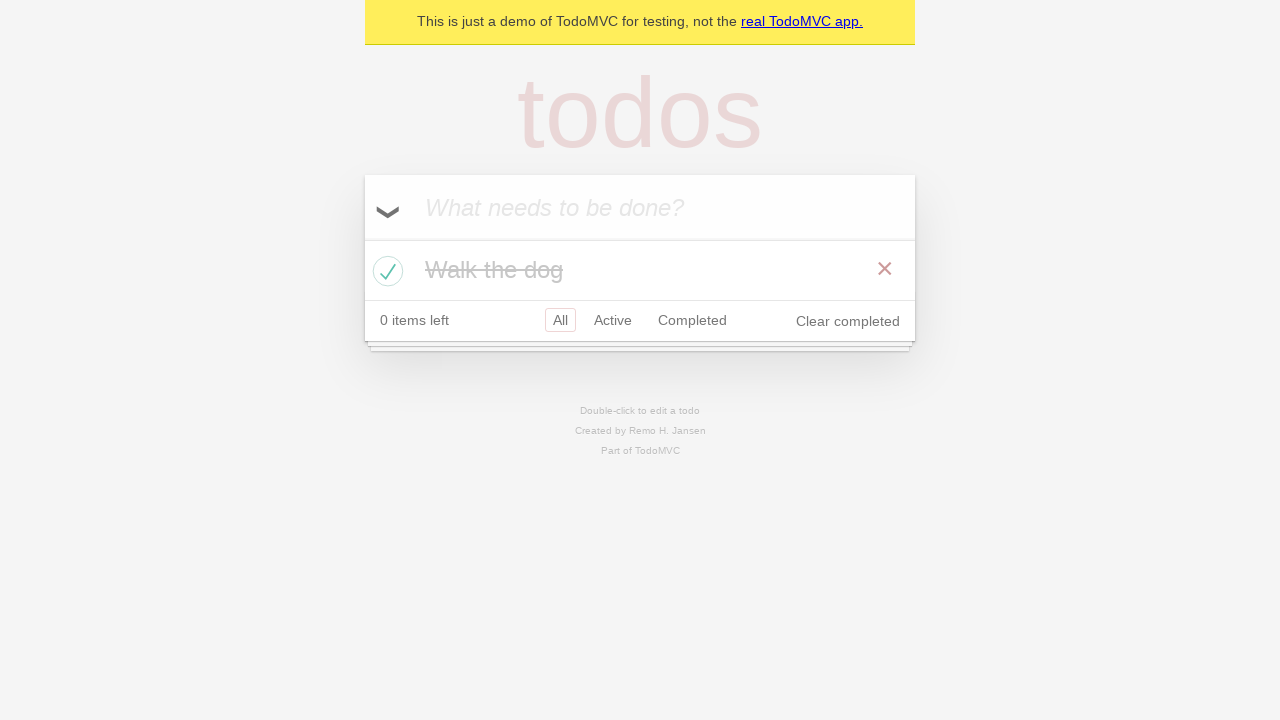

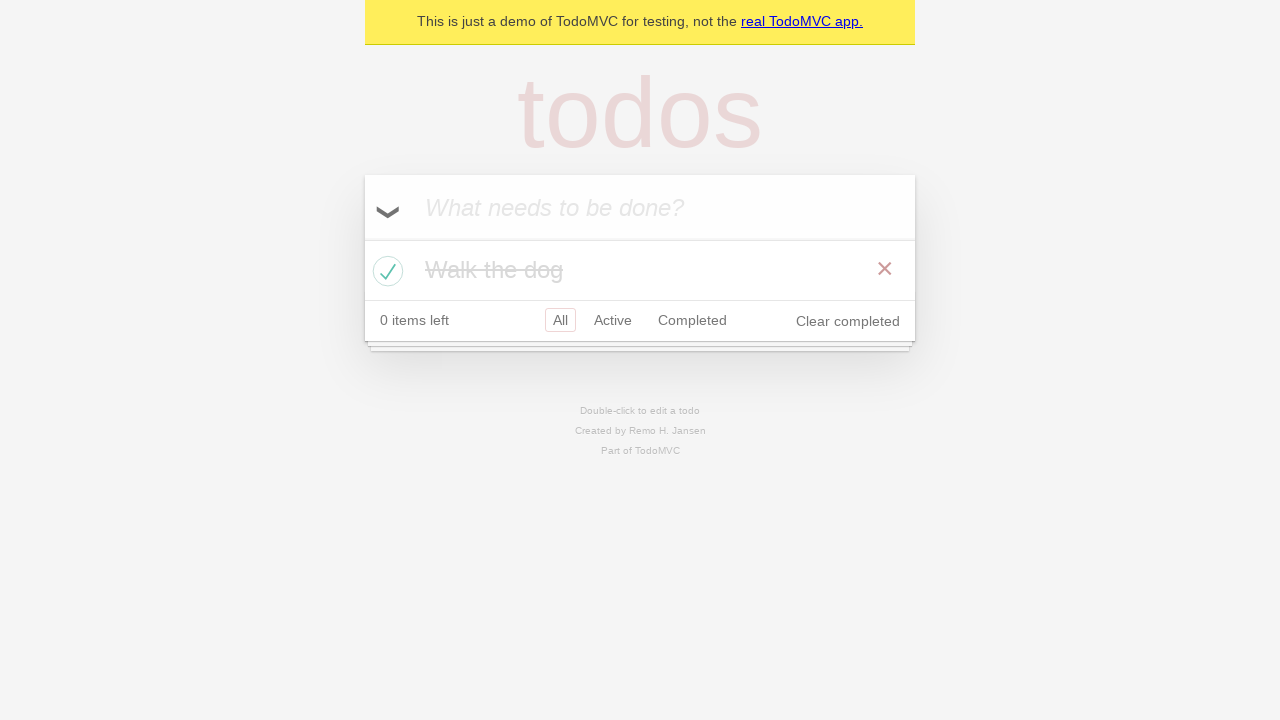